Tests double-click interaction on a button that triggers an alert, then accepts the alert

Starting URL: http://only-testing-blog.blogspot.com/2014/09/selectable.html

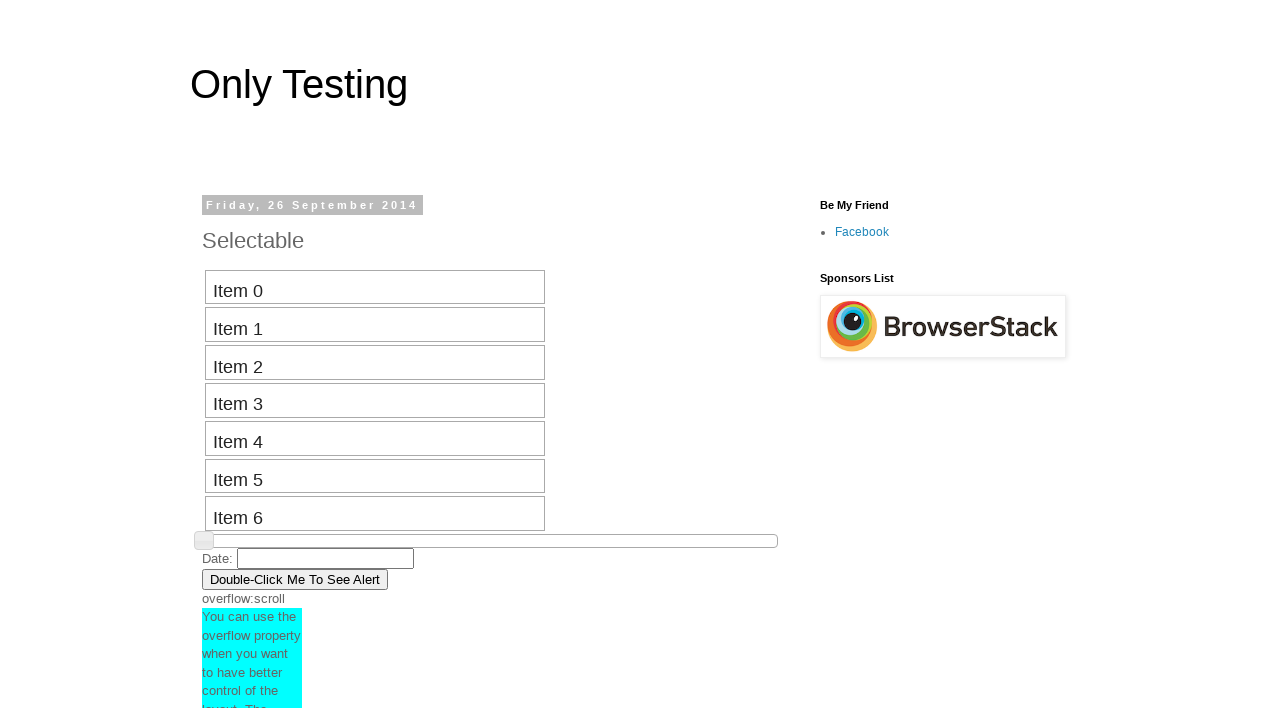

Located double-click button element
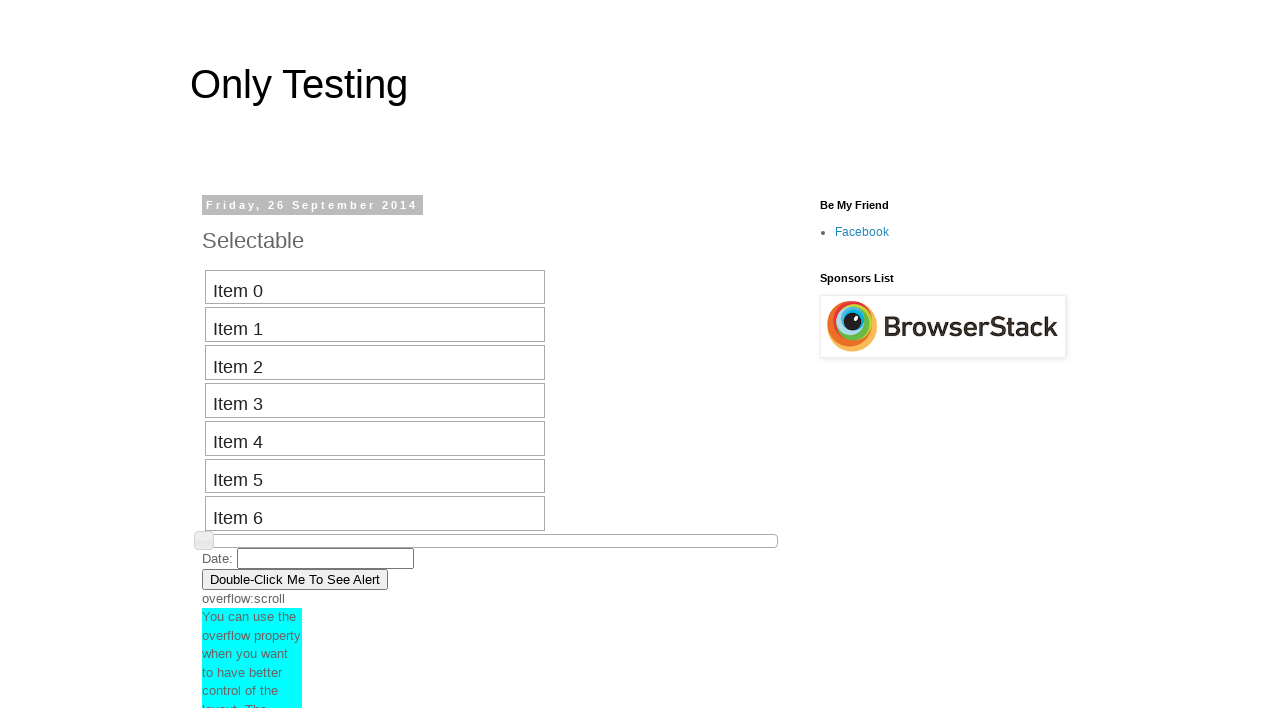

Double-clicked the button to trigger alert at (295, 579) on xpath=//button[contains(text(),'Double-Click Me To See Alert')]
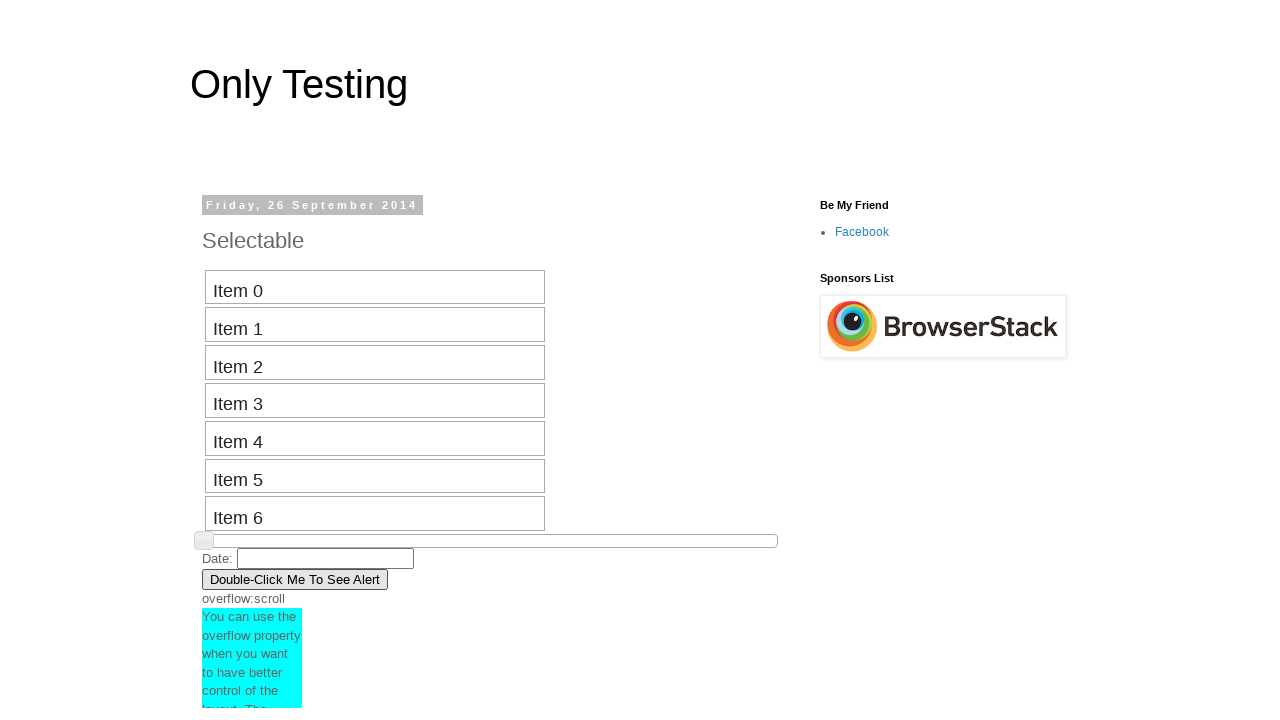

Set up dialog handler to accept alert
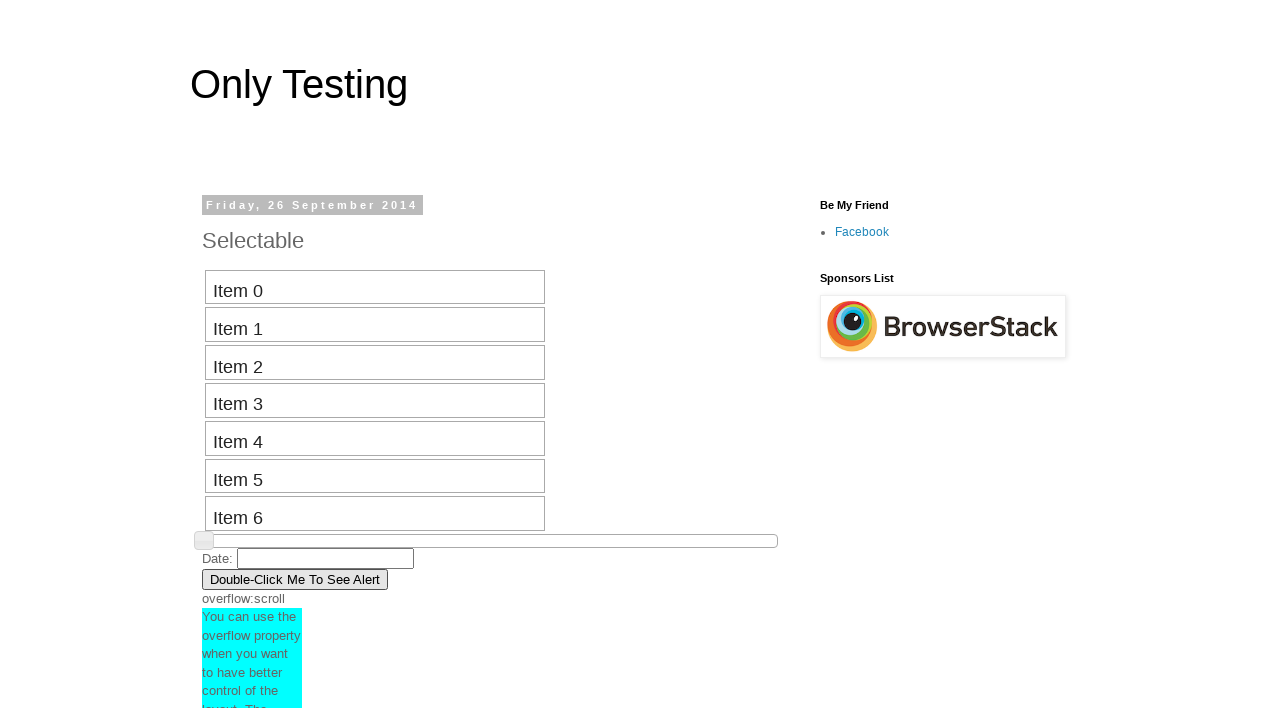

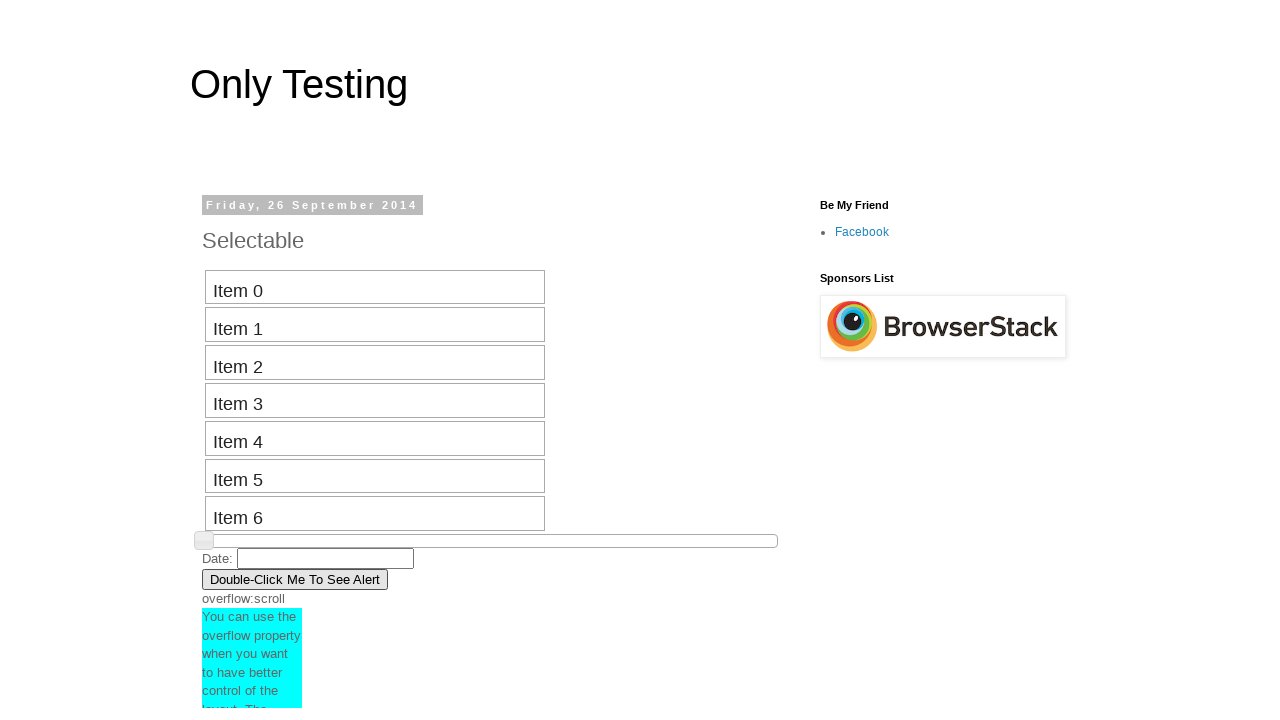